Tests radio button functionality by selecting the "Impressive" radio button option on a demo QA page

Starting URL: https://demoqa.com/radio-button

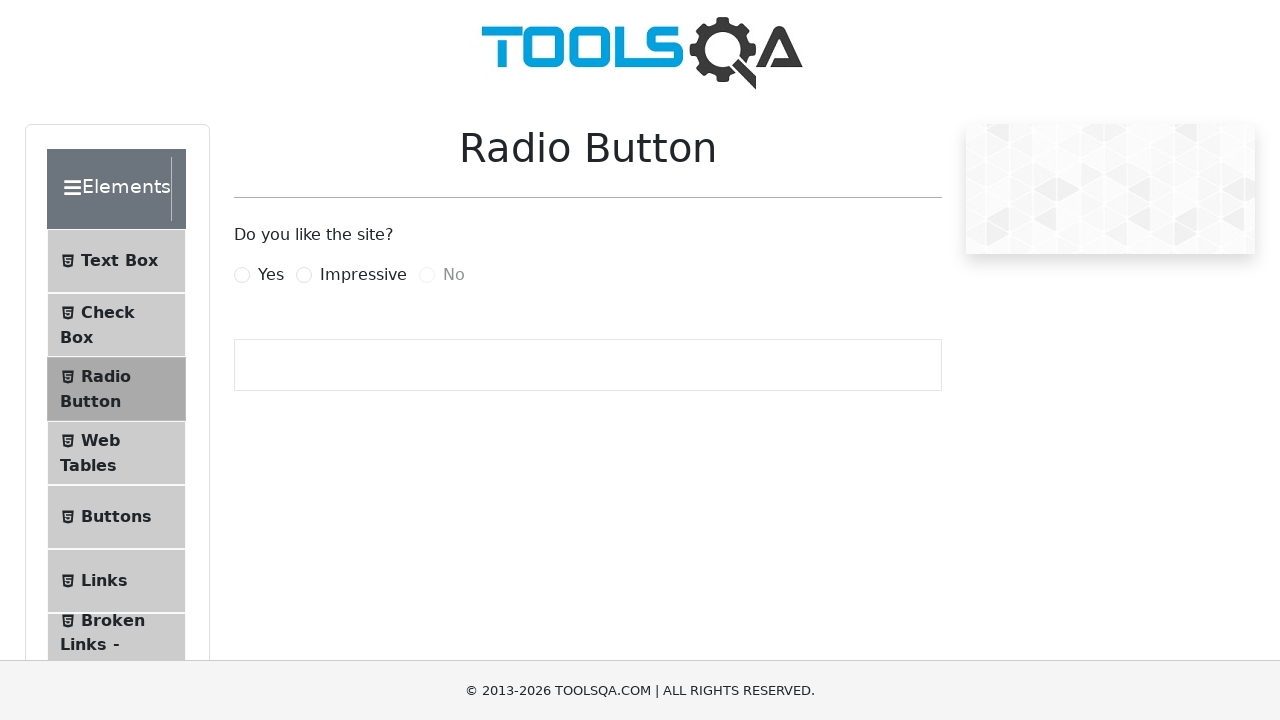

Clicked on the 'Impressive' radio button label to select it at (363, 275) on xpath=//label[.='Impressive']
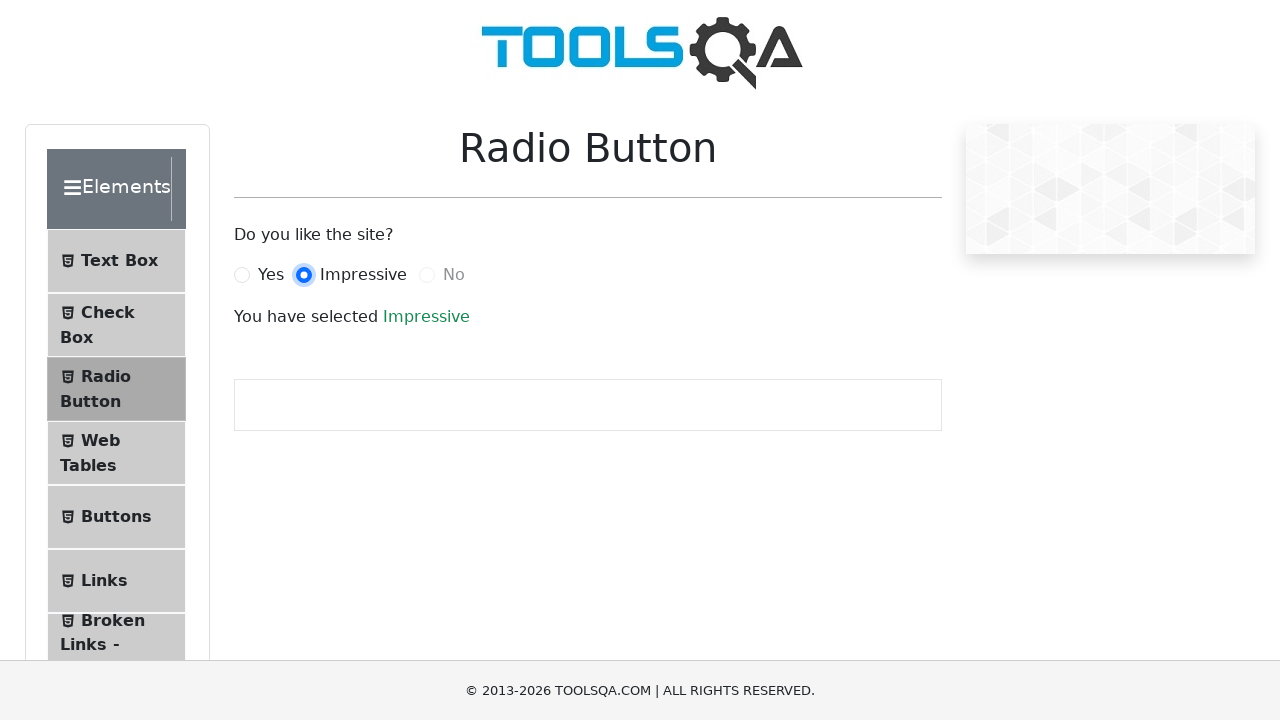

Verified the selection registered by waiting for success message
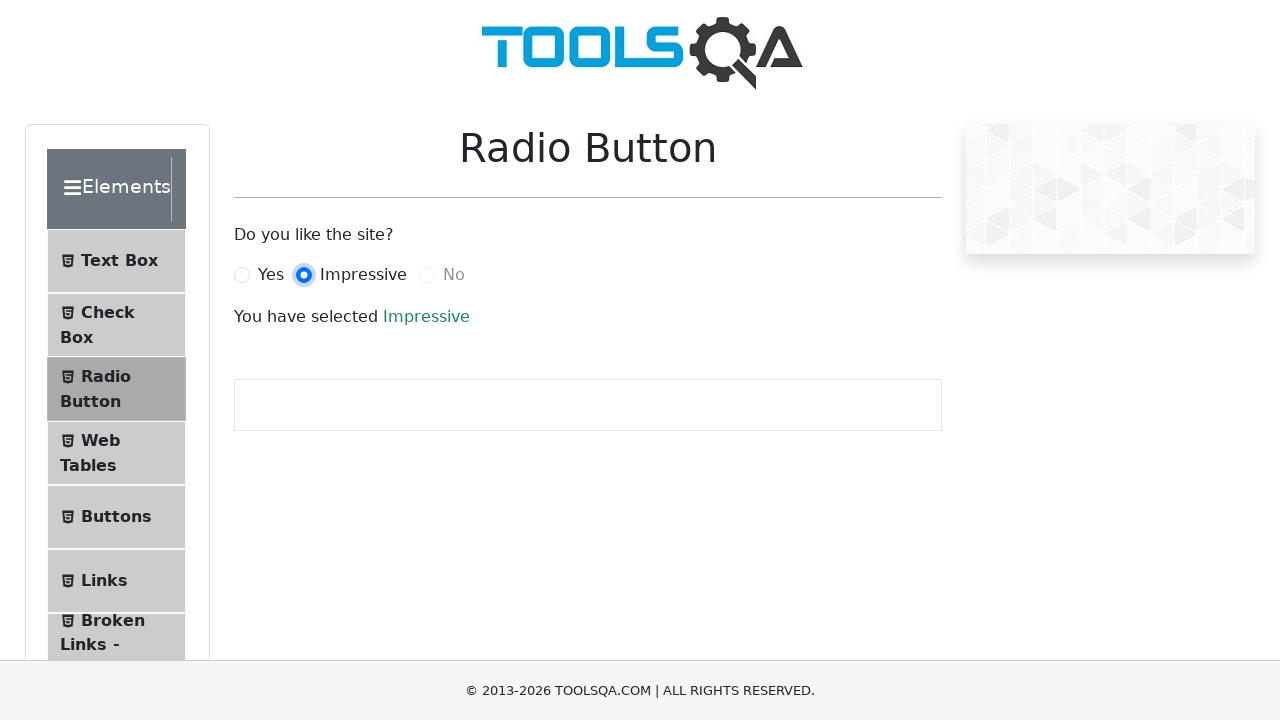

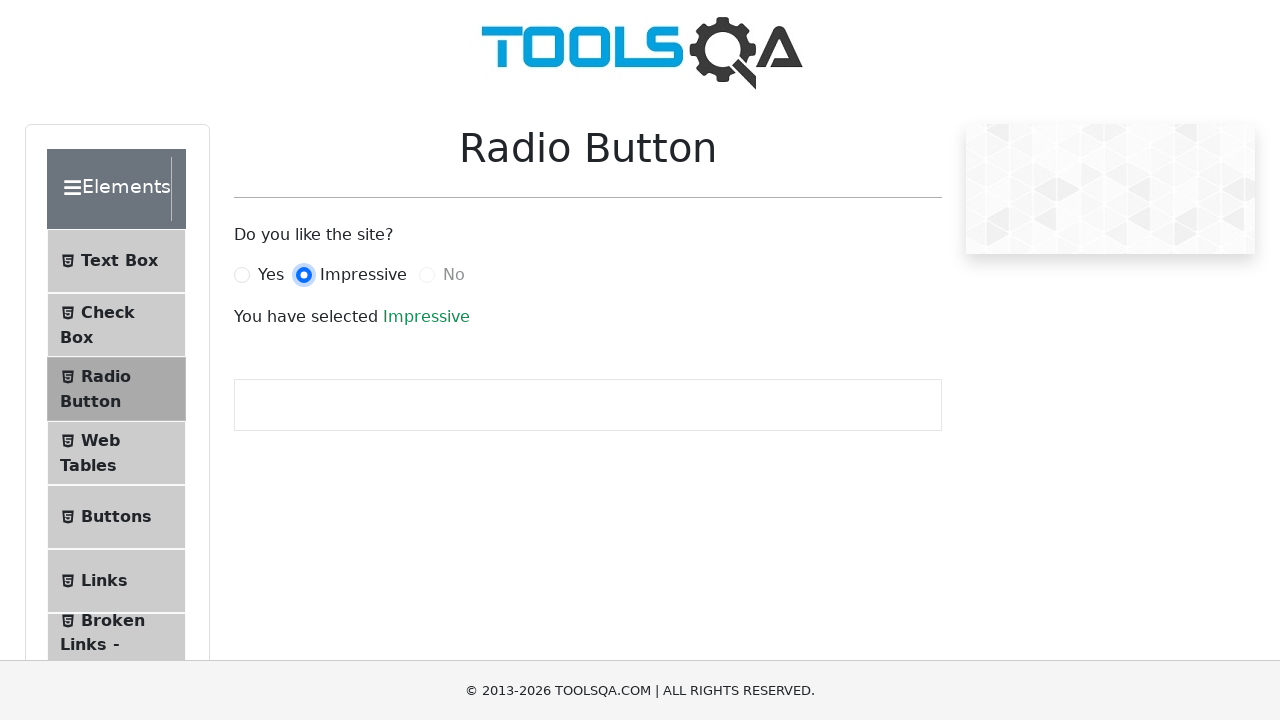